Tests switching between filter views and returning to show all items

Starting URL: https://demo.playwright.dev/todomvc

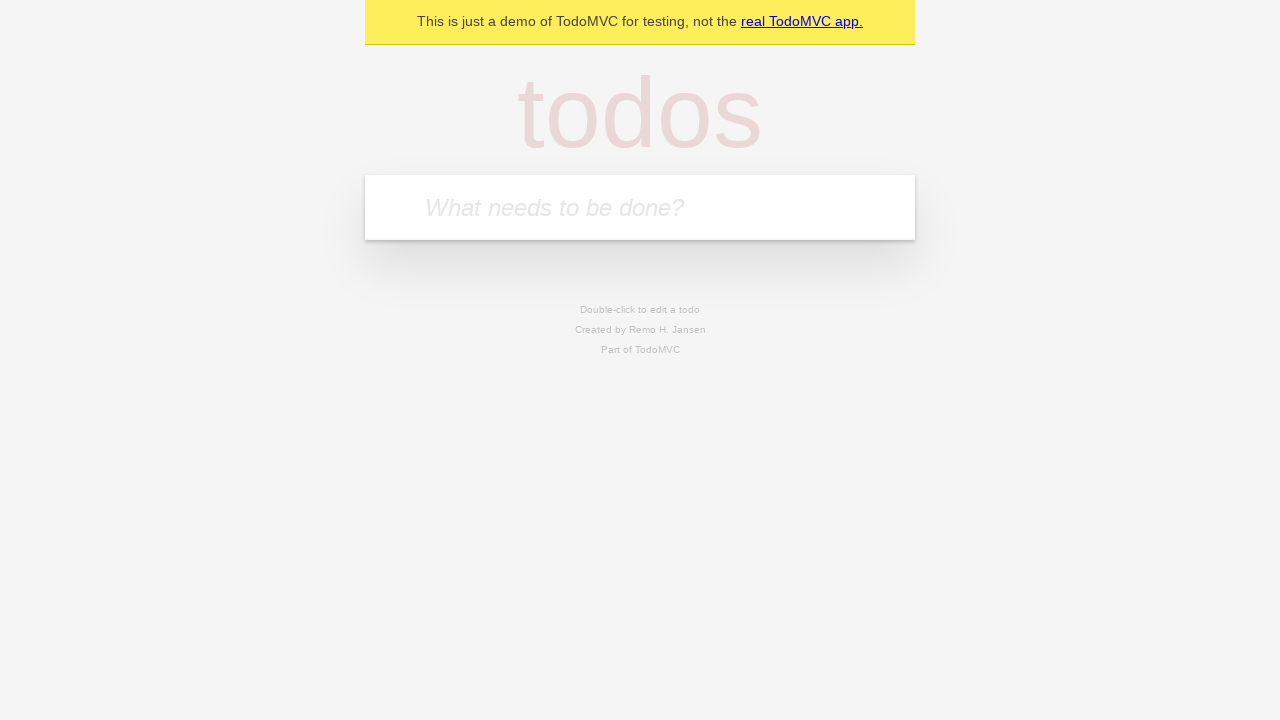

Filled new todo field with 'buy some cheese' on .new-todo
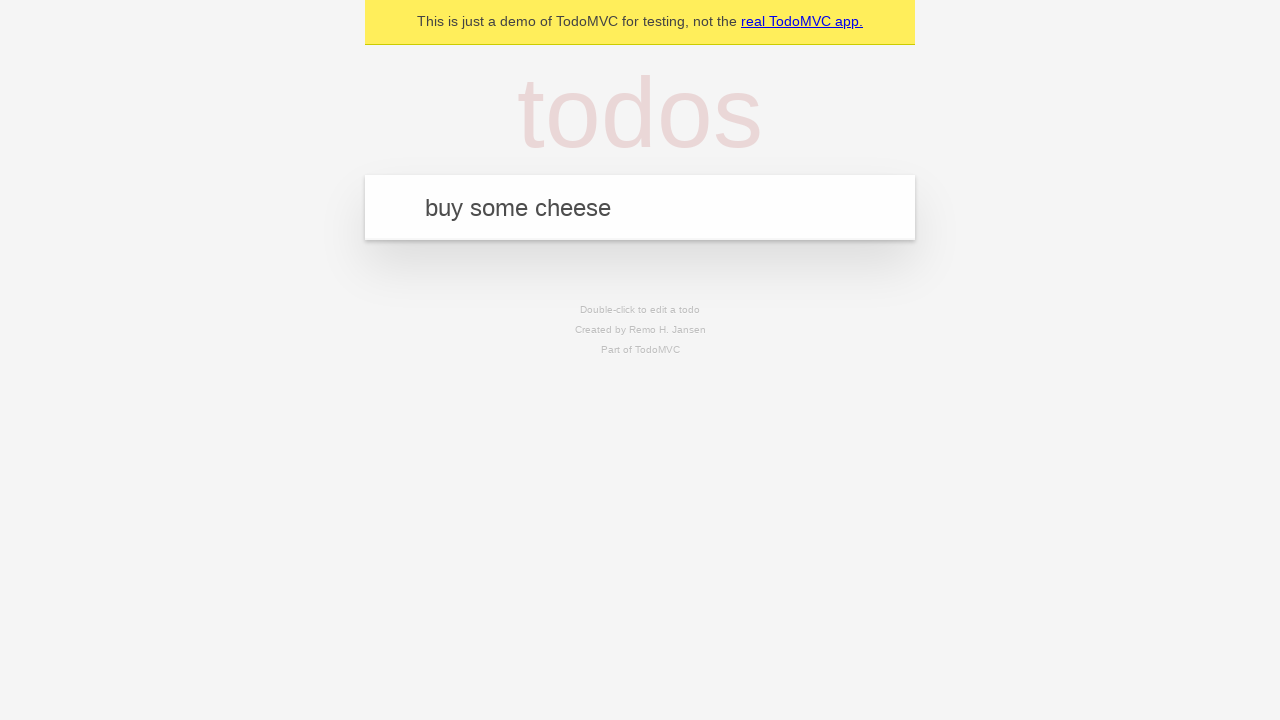

Pressed Enter to add first todo item on .new-todo
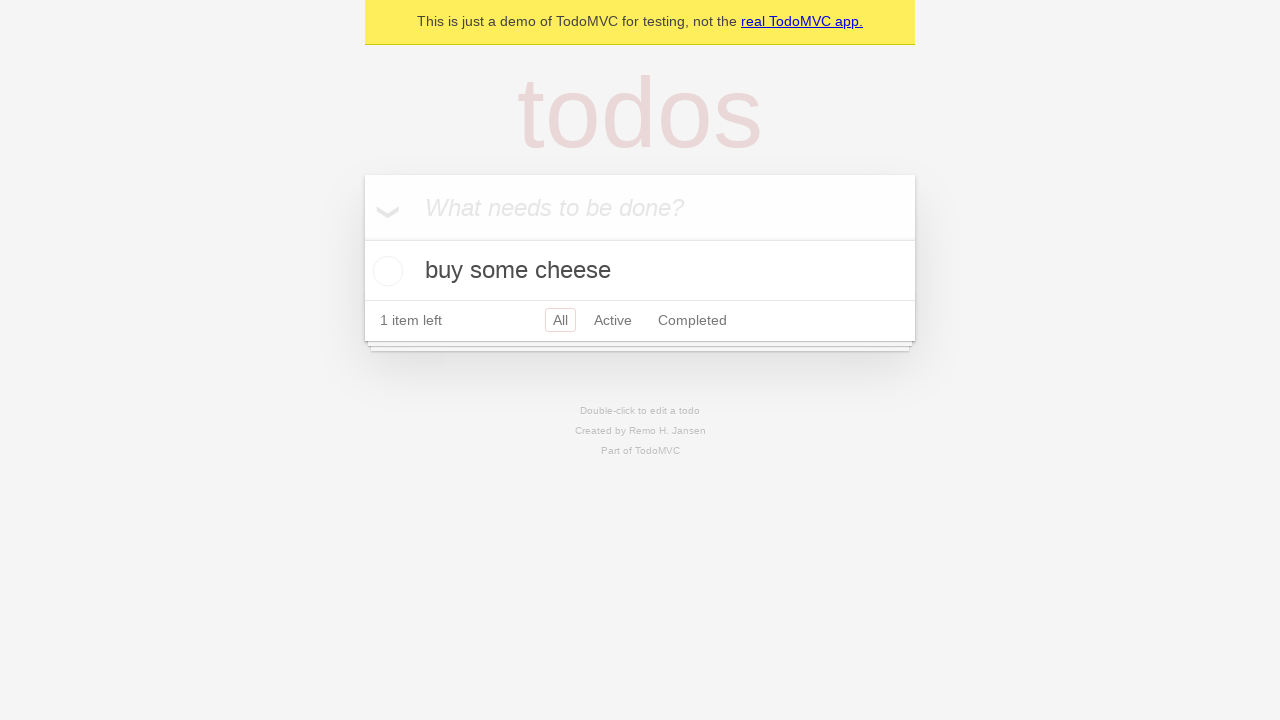

Filled new todo field with 'feed the cat' on .new-todo
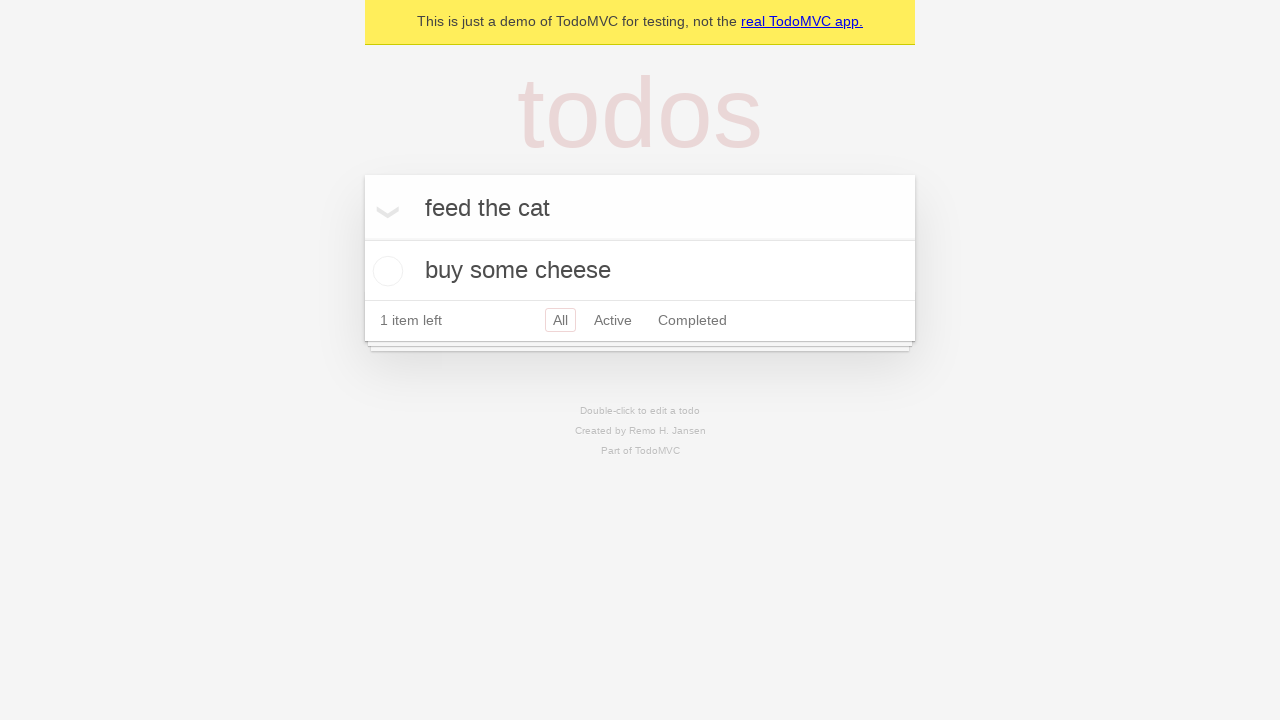

Pressed Enter to add second todo item on .new-todo
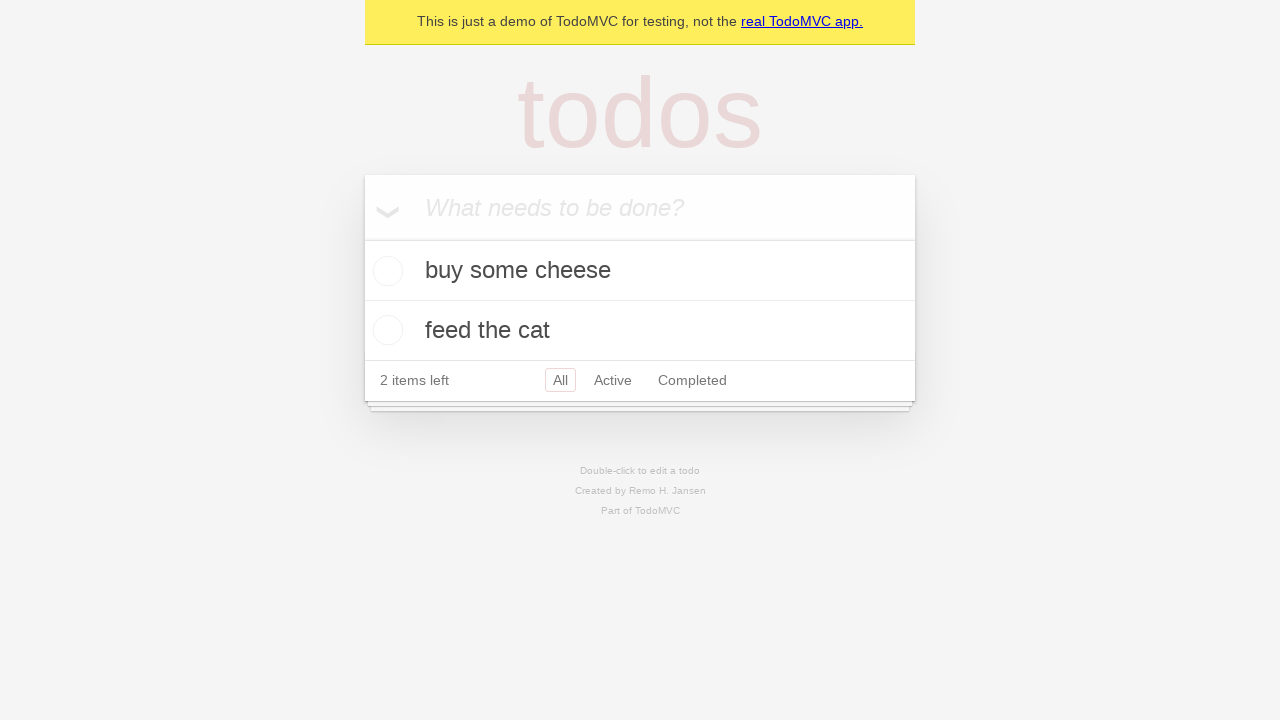

Filled new todo field with 'book a doctors appointment' on .new-todo
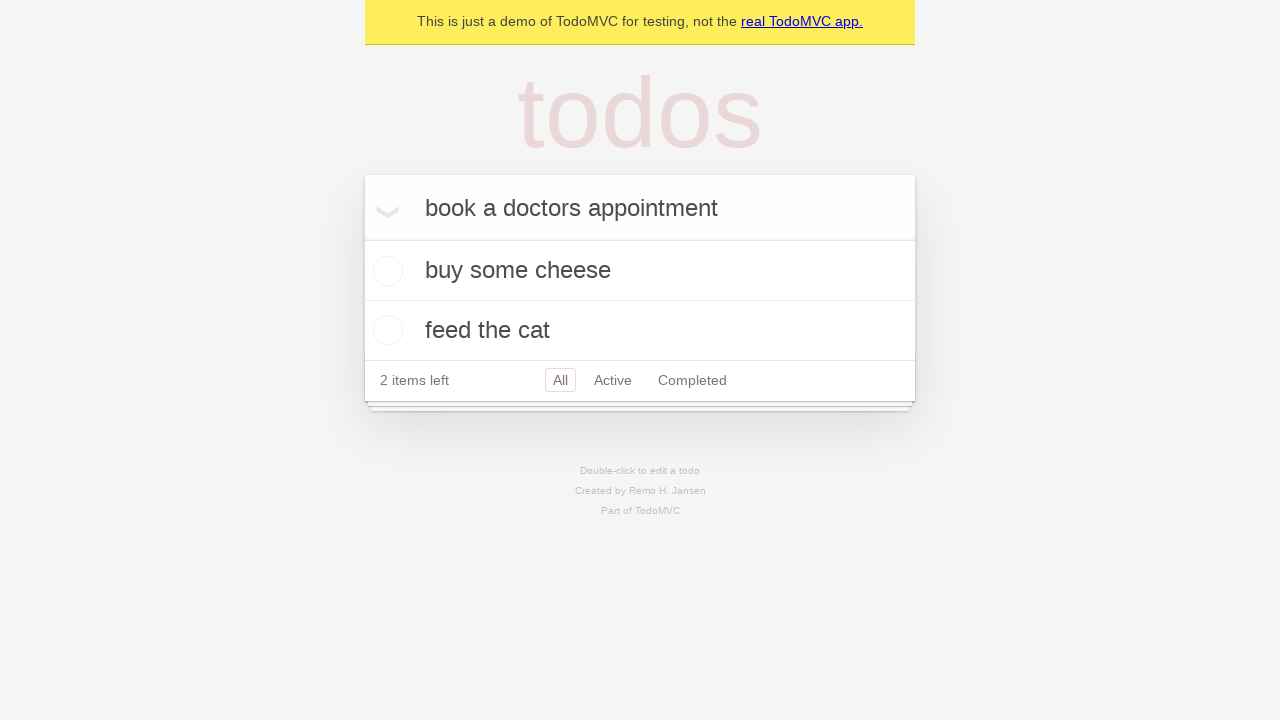

Pressed Enter to add third todo item on .new-todo
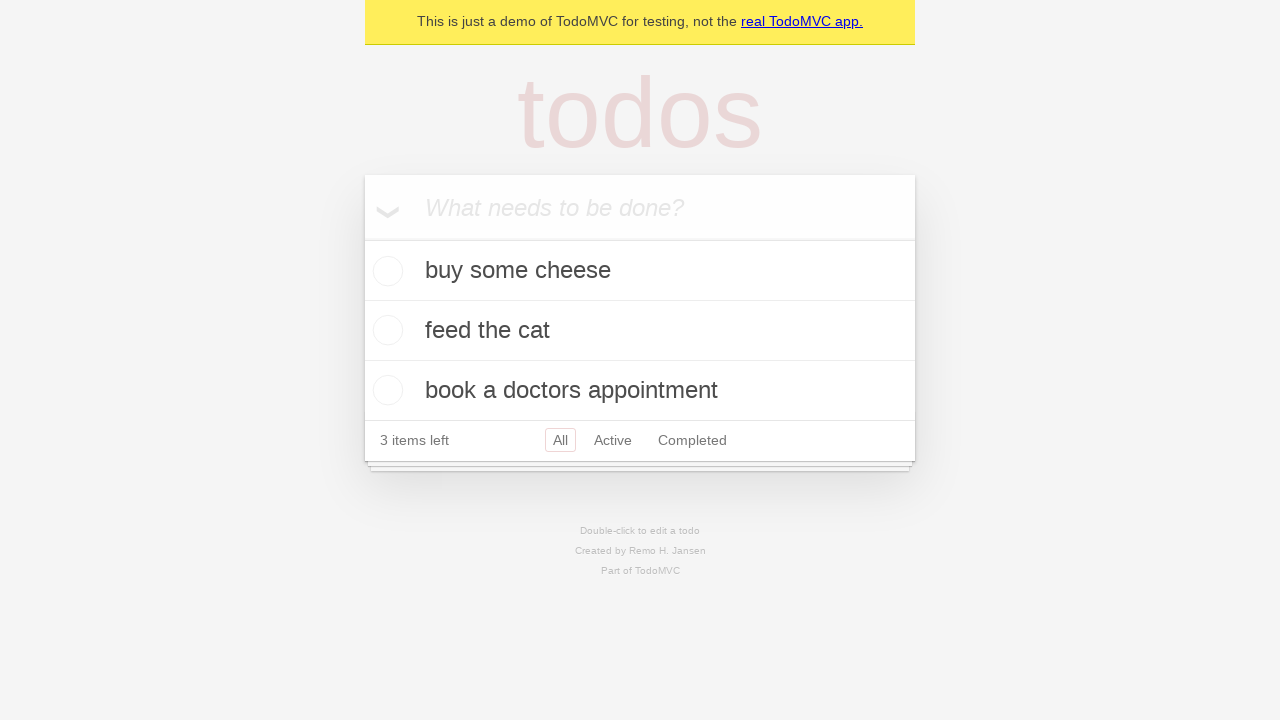

Checked the second todo item at (385, 330) on .todo-list li .toggle >> nth=1
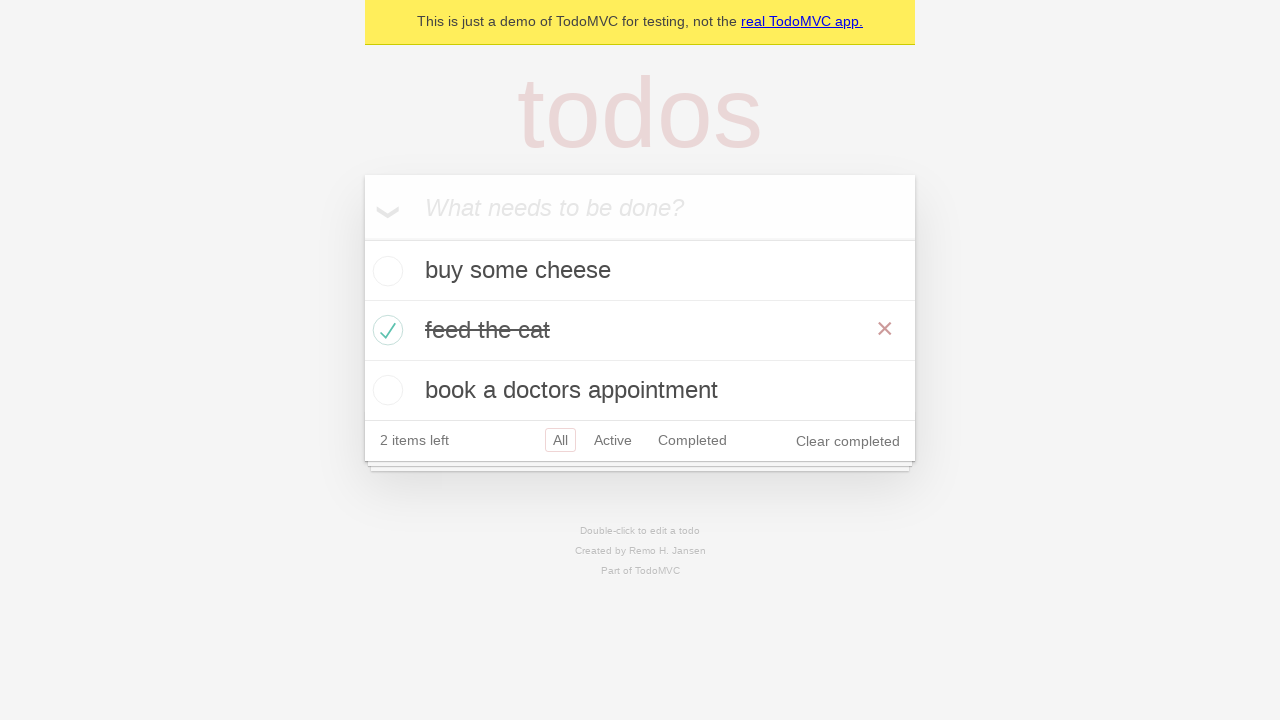

Clicked Active filter to show only active items at (613, 440) on .filters >> text=Active
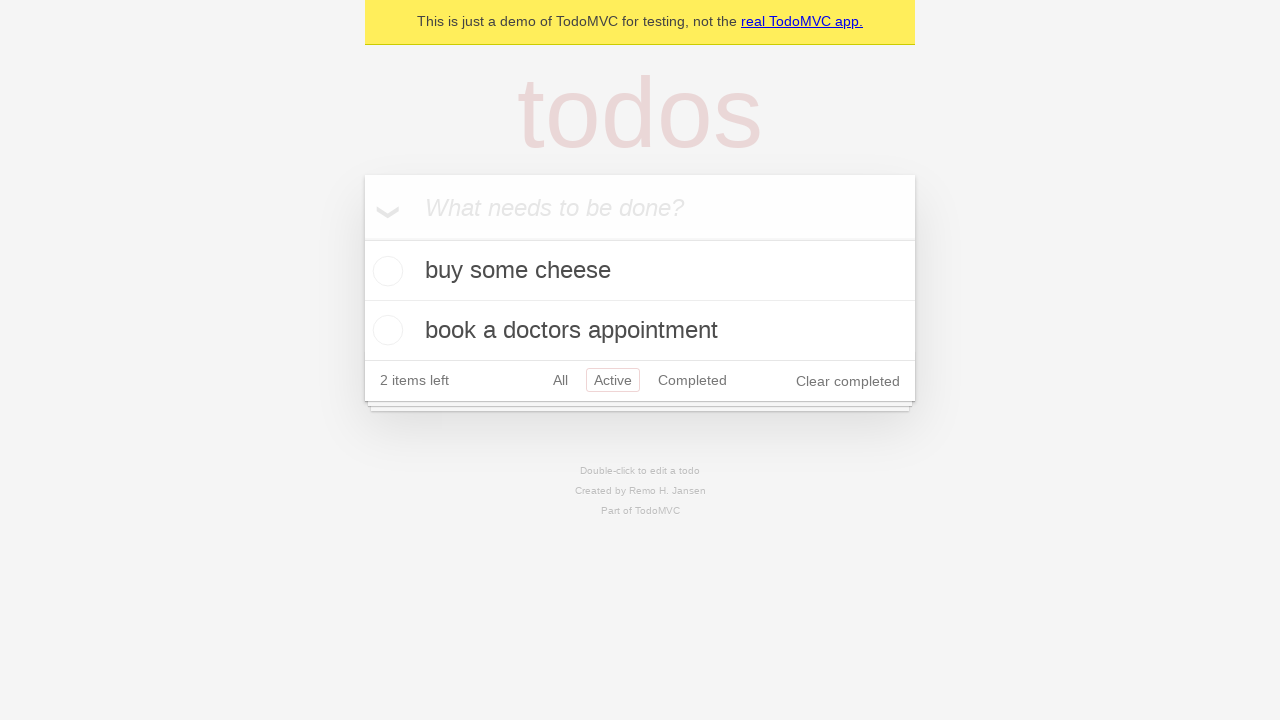

Clicked Completed filter to show only completed items at (692, 380) on .filters >> text=Completed
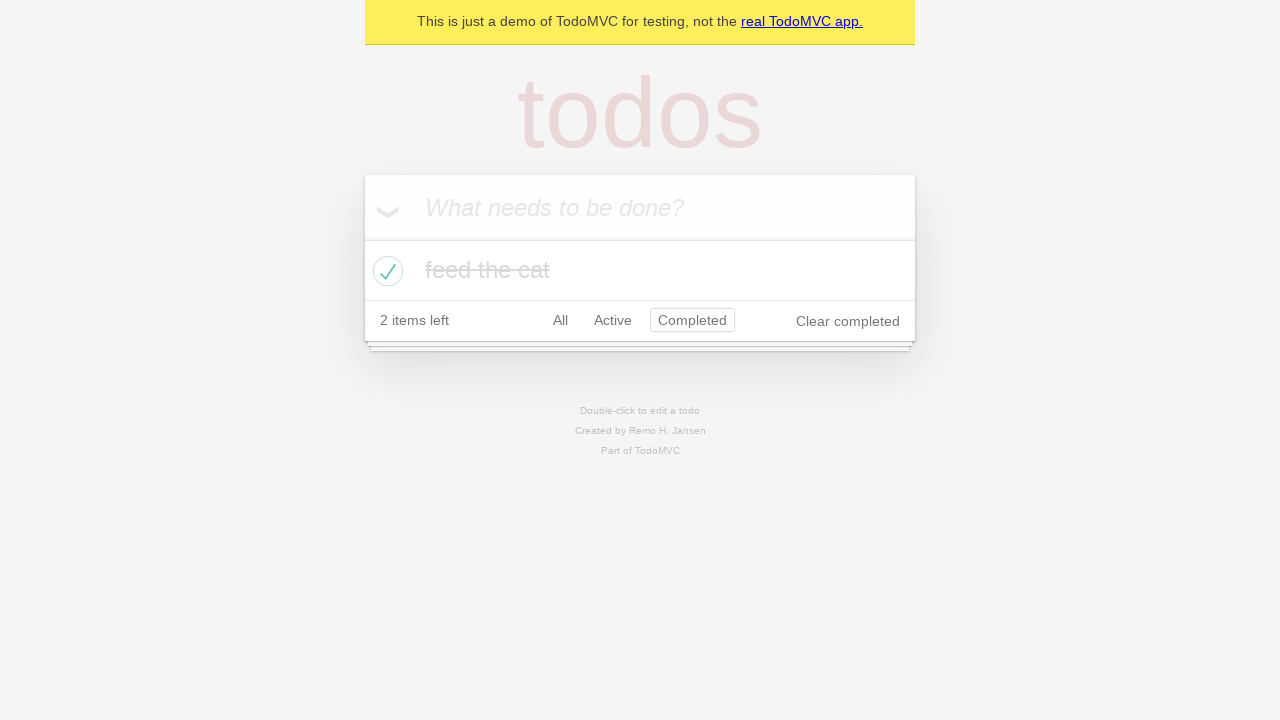

Clicked All filter to display all items at (560, 320) on .filters >> text=All
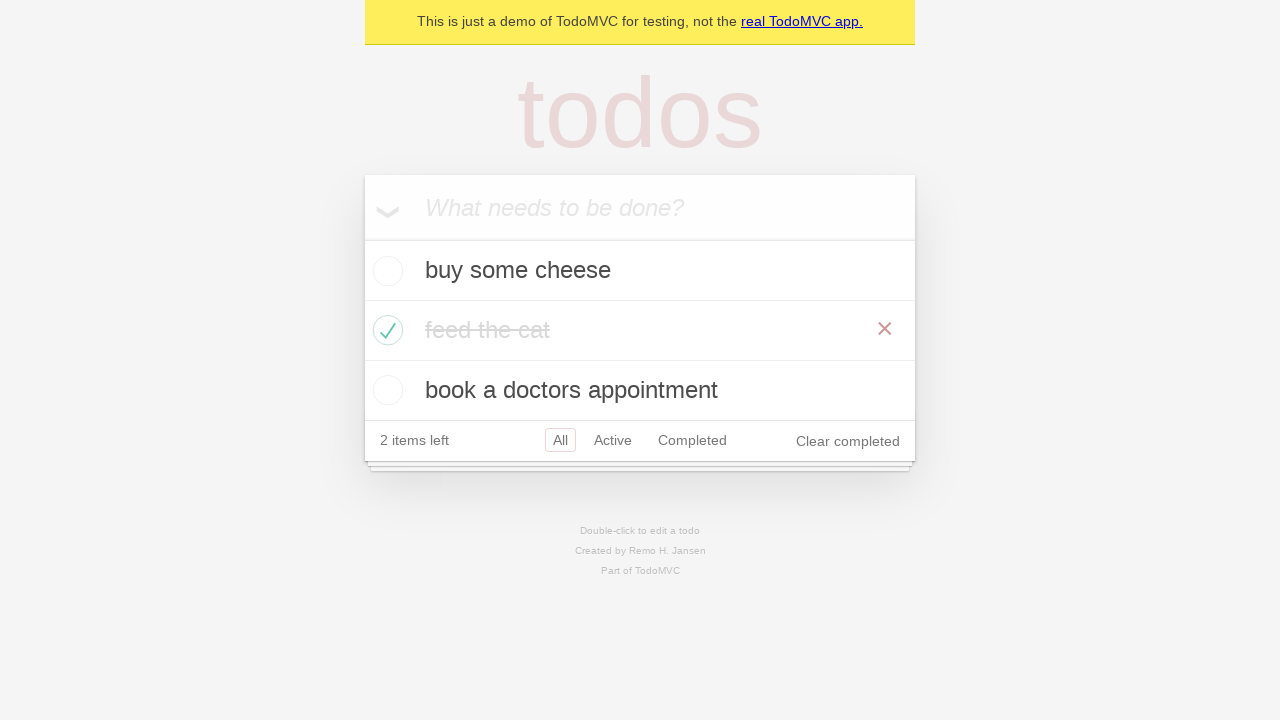

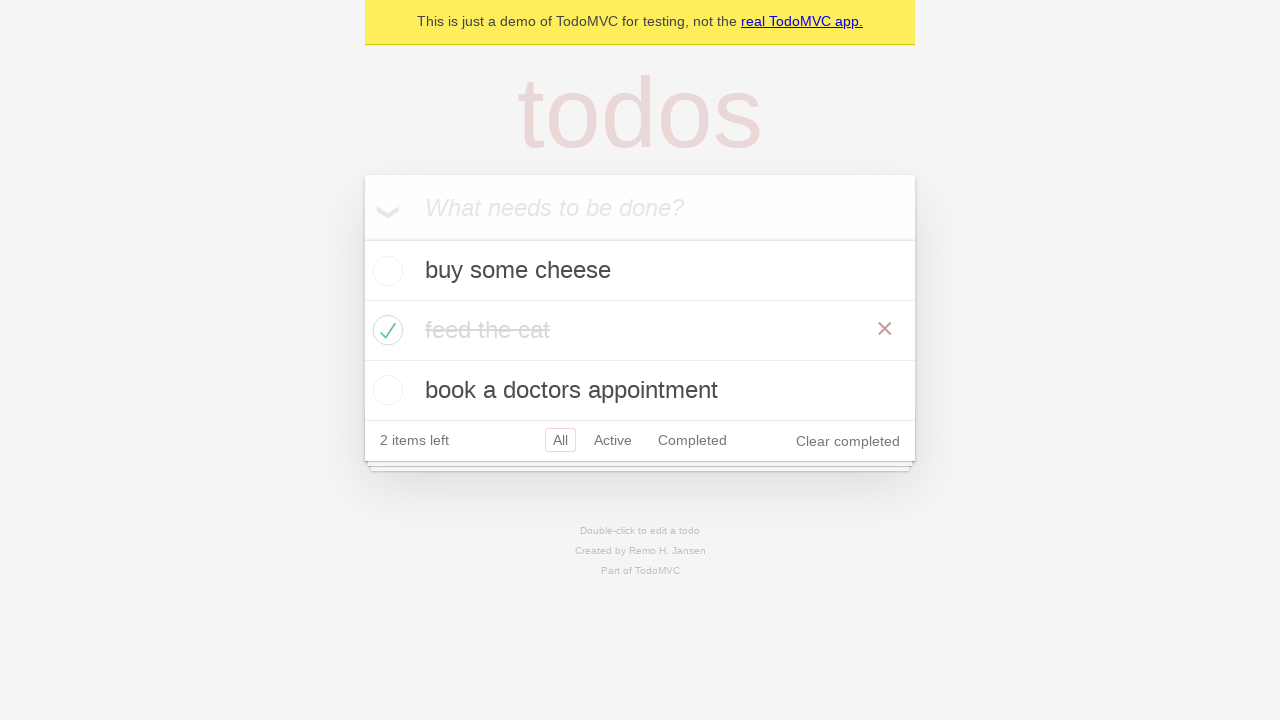